Validates that table headers are displayed correctly by navigating to the Sortable Data Tables page and checking each header text

Starting URL: http://the-internet.herokuapp.com/

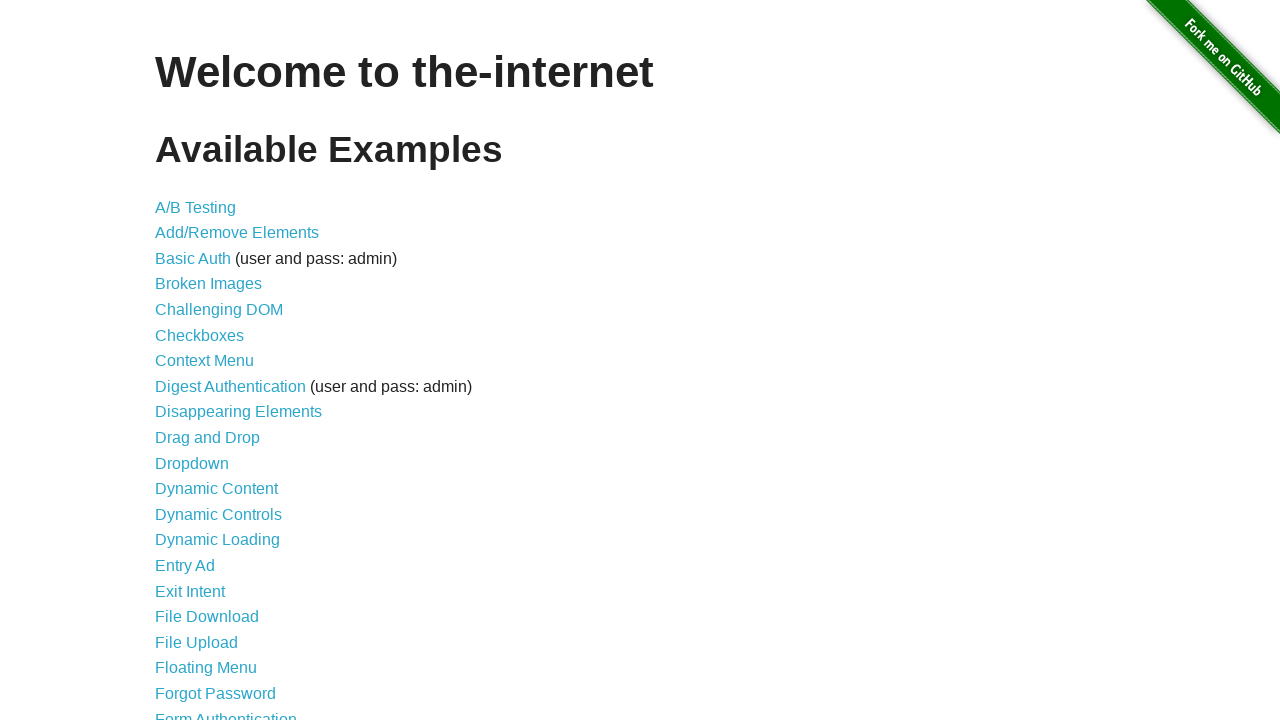

Clicked on 'Sortable Data Tables' link at (230, 574) on a:has-text('Sortable Data Tables')
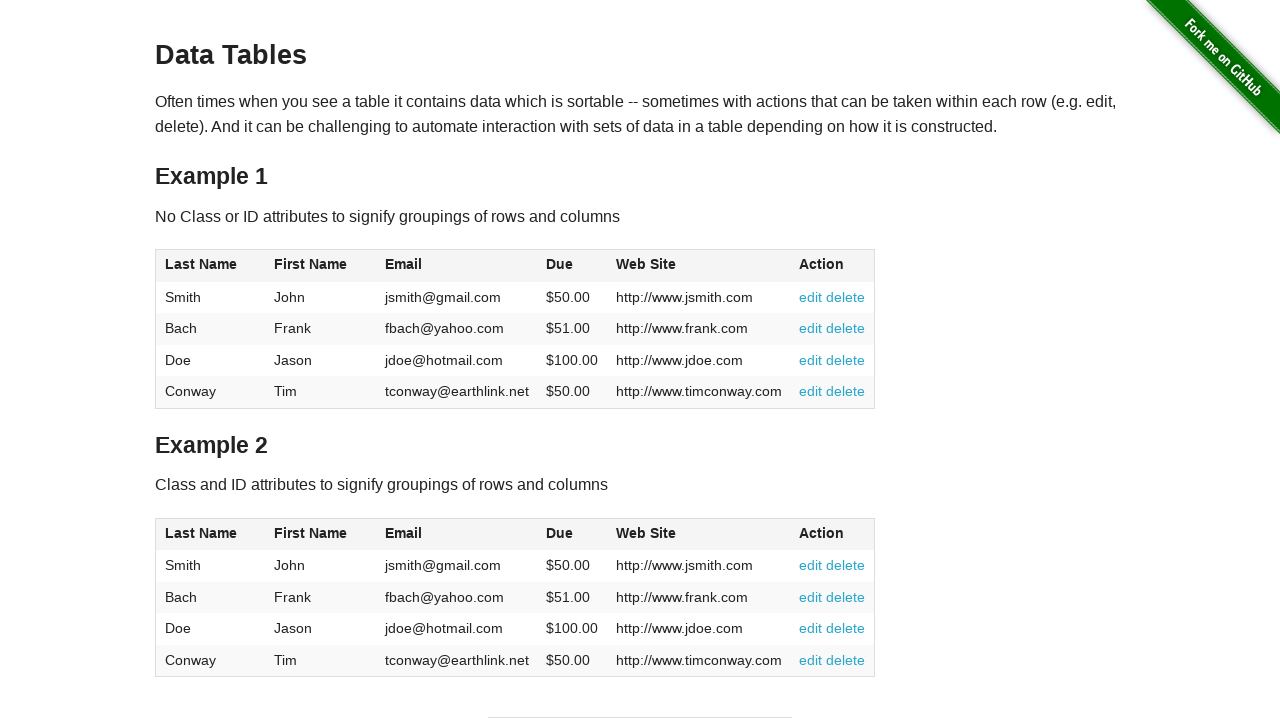

Table #table1 loaded
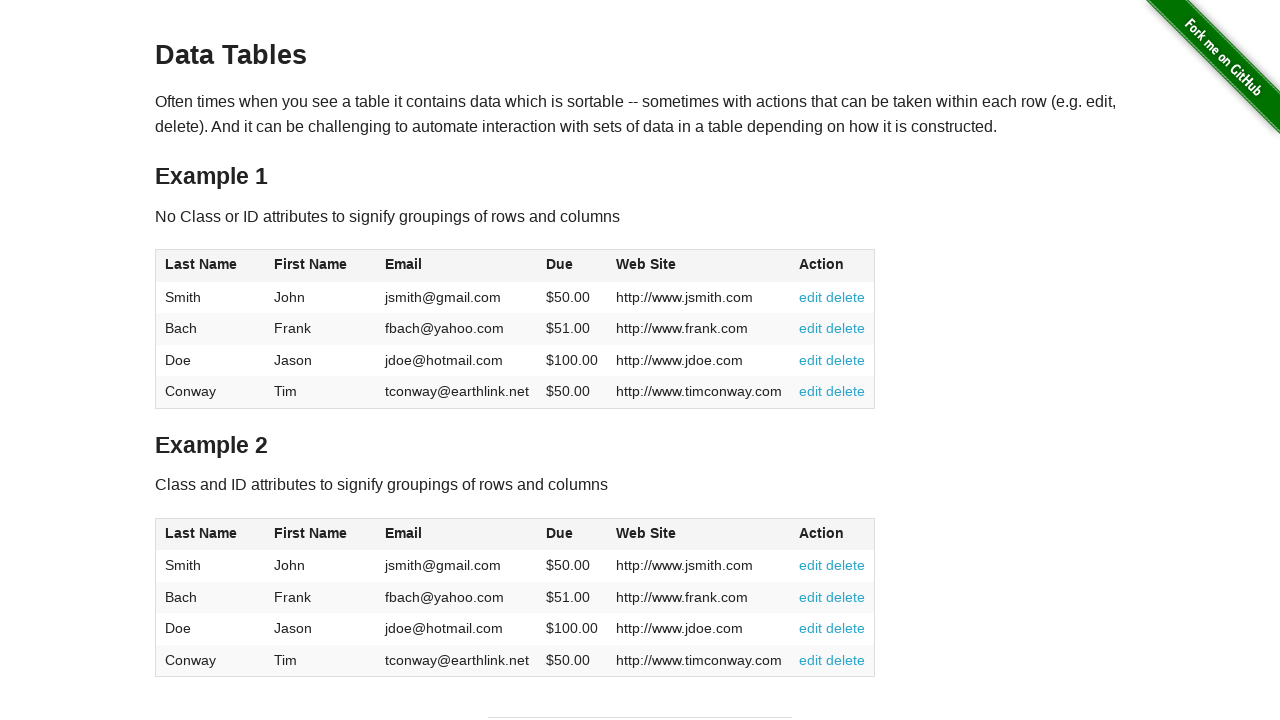

Retrieved all table header text contents
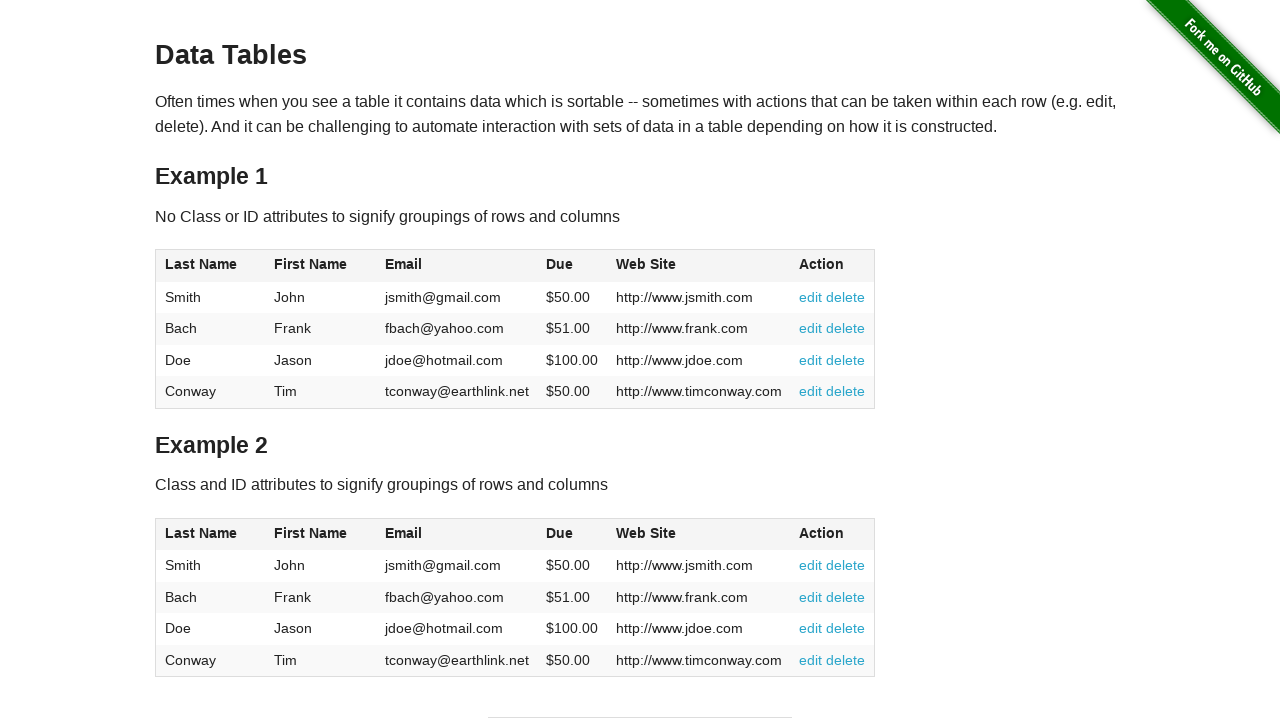

Validated header 0: 'Last Name' matches expected 'Last Name'
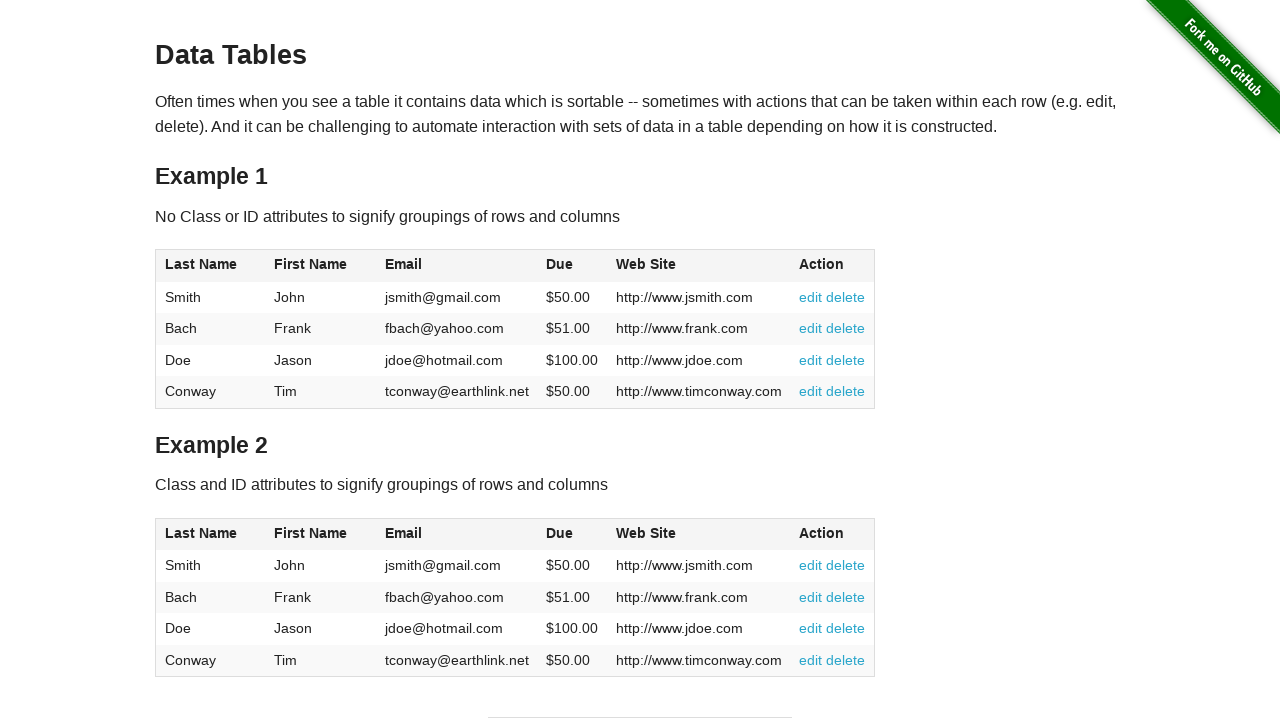

Validated header 1: 'First Name' matches expected 'First Name'
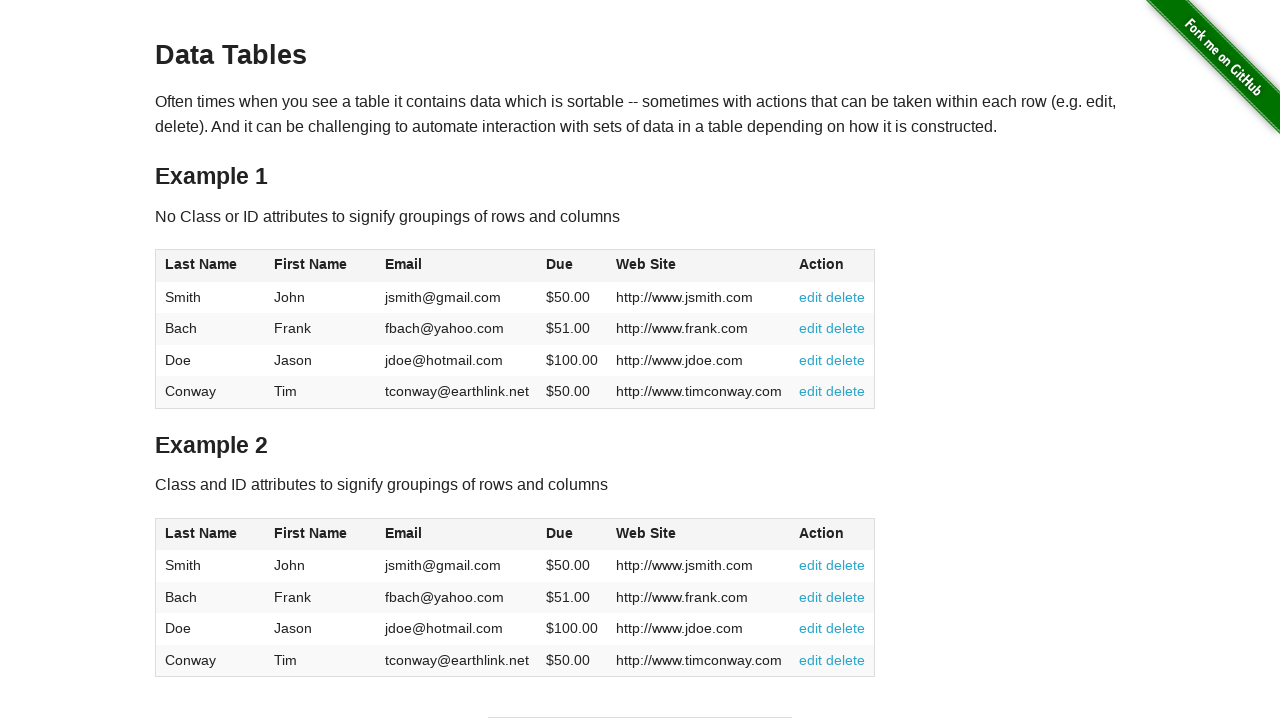

Validated header 2: 'Email' matches expected 'Email'
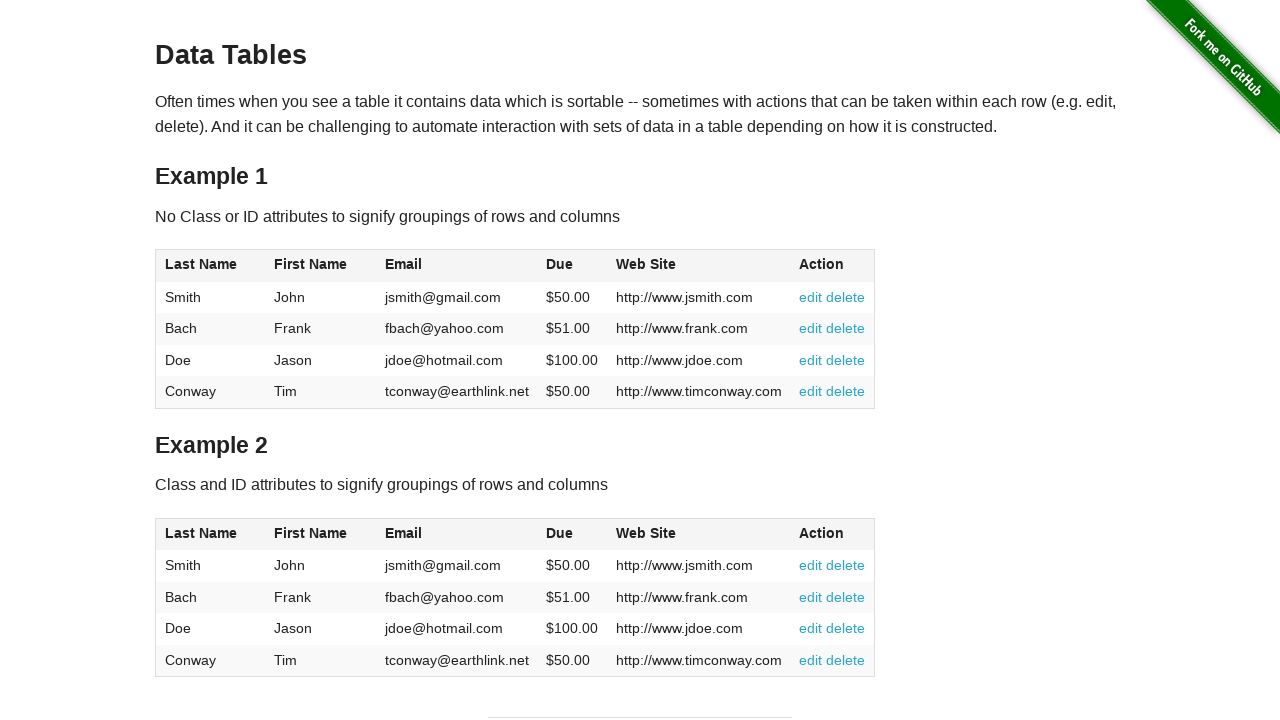

Validated header 3: 'Due' matches expected 'Due'
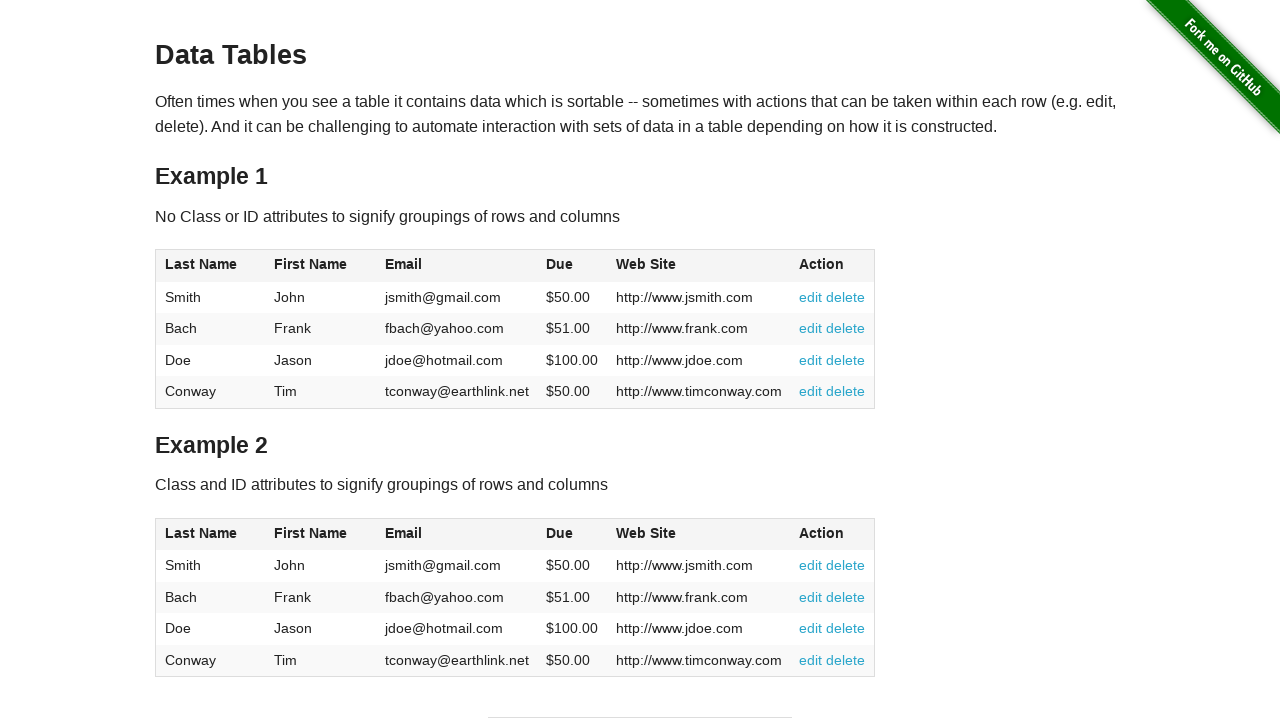

Validated header 4: 'Web Site' matches expected 'Web Site'
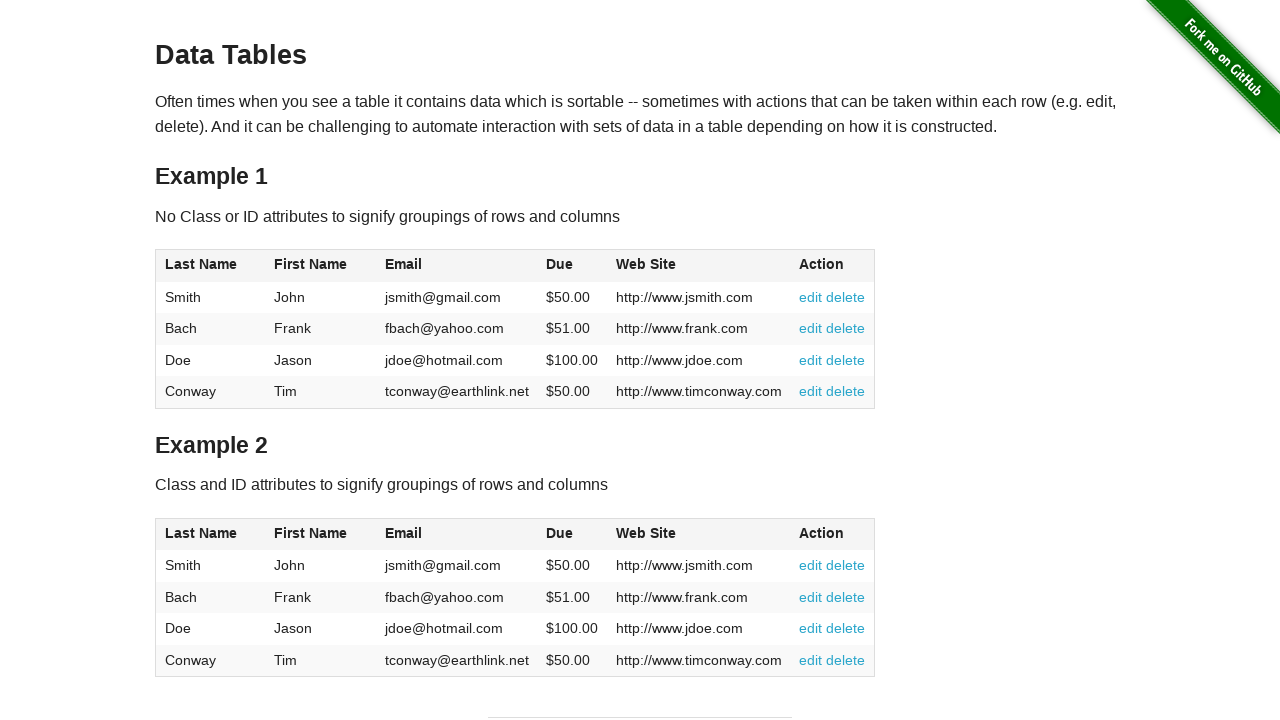

Validated header 5: 'Action' matches expected 'Action'
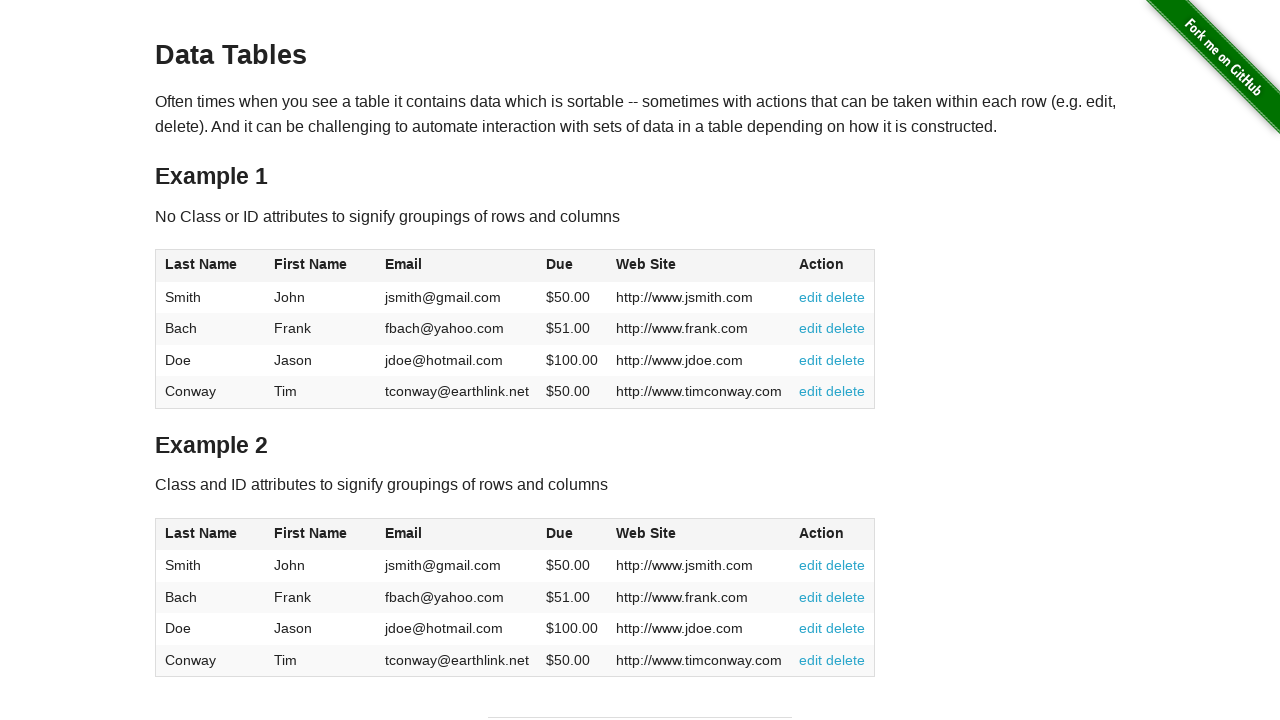

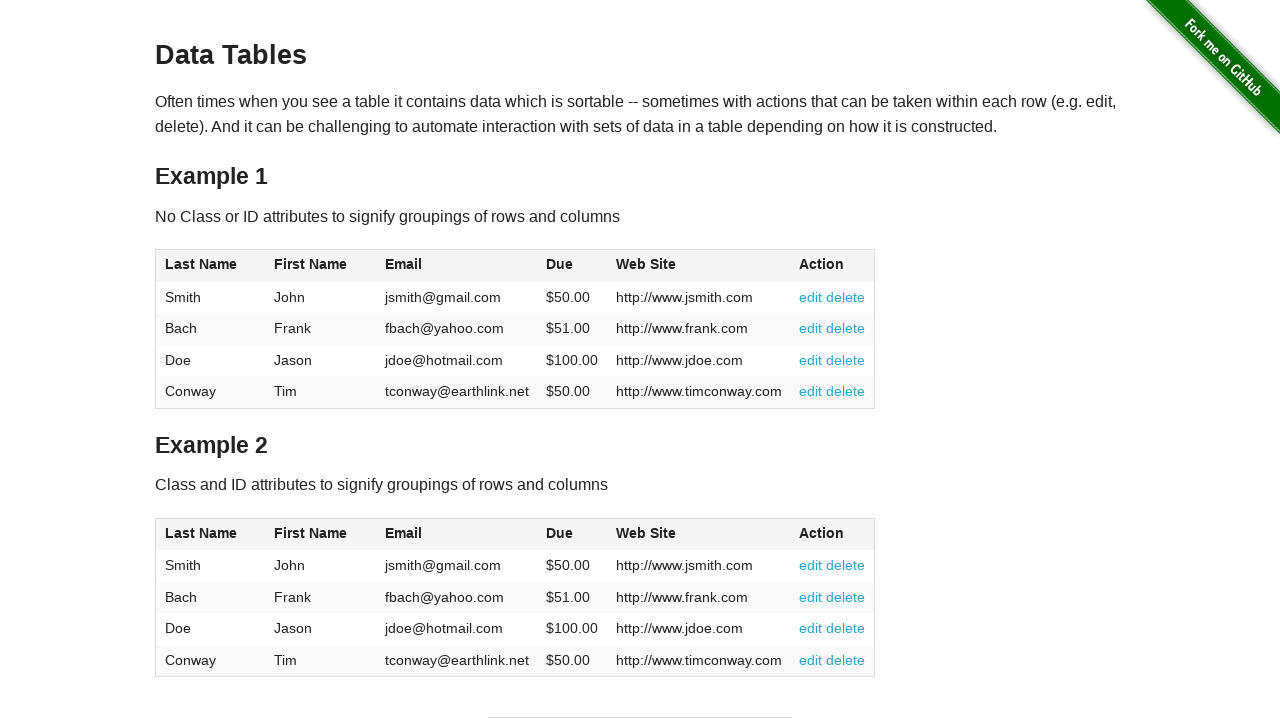